Fills an email newsletter subscription field and clicks the submit button on the CHADD website

Starting URL: https://chadd.org/for-adults/overview/

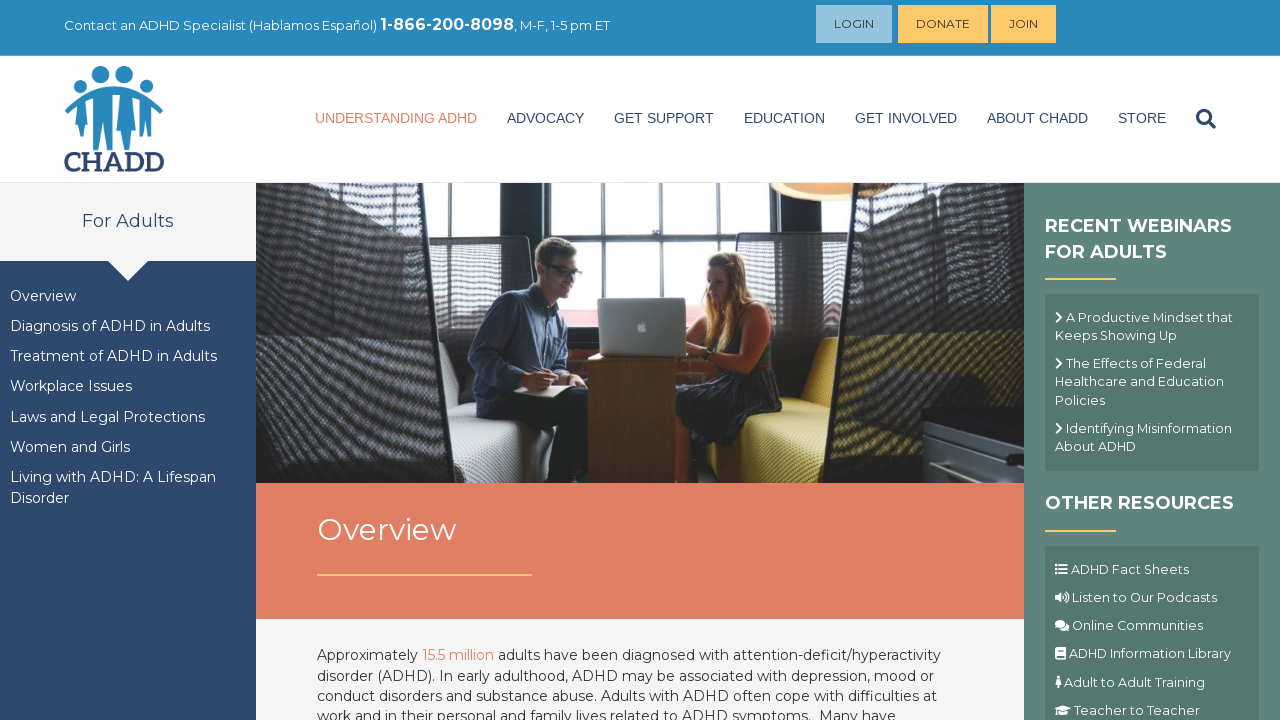

Filled email newsletter subscription field with 'testuser7294@example.com' on input[name='EMAIL']
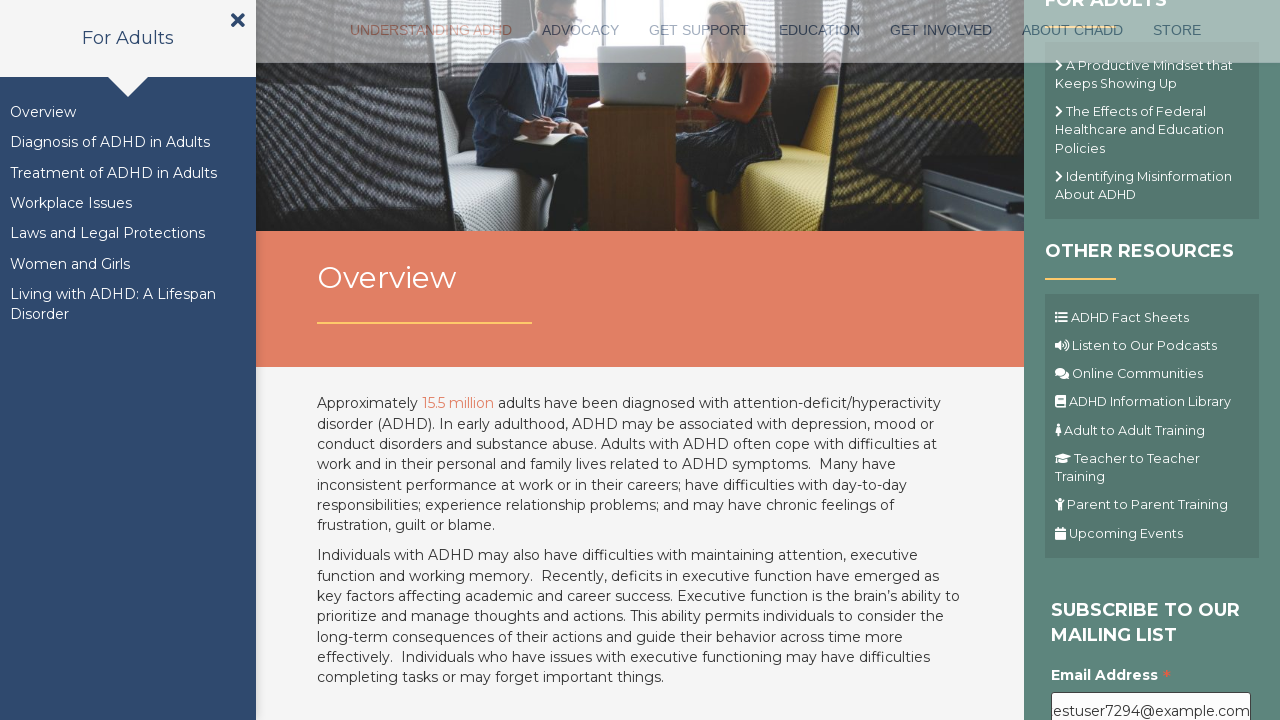

Clicked submit button to subscribe to newsletter at (1111, 361) on .button
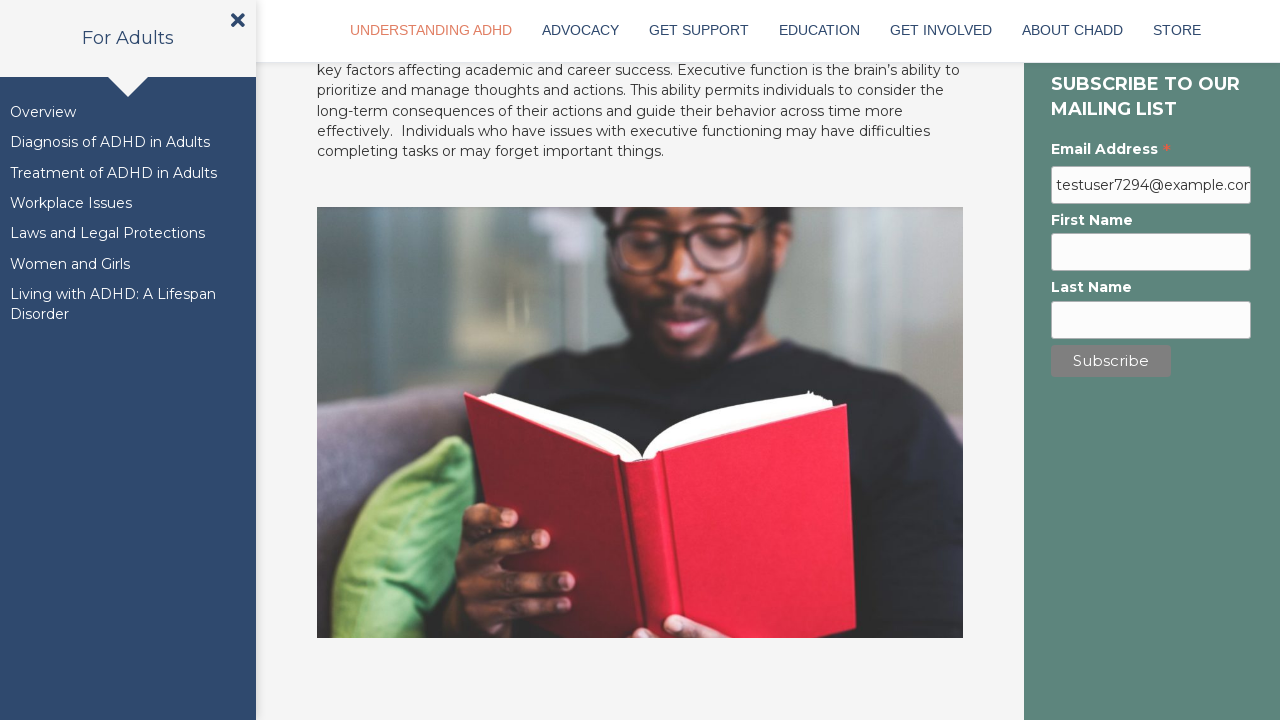

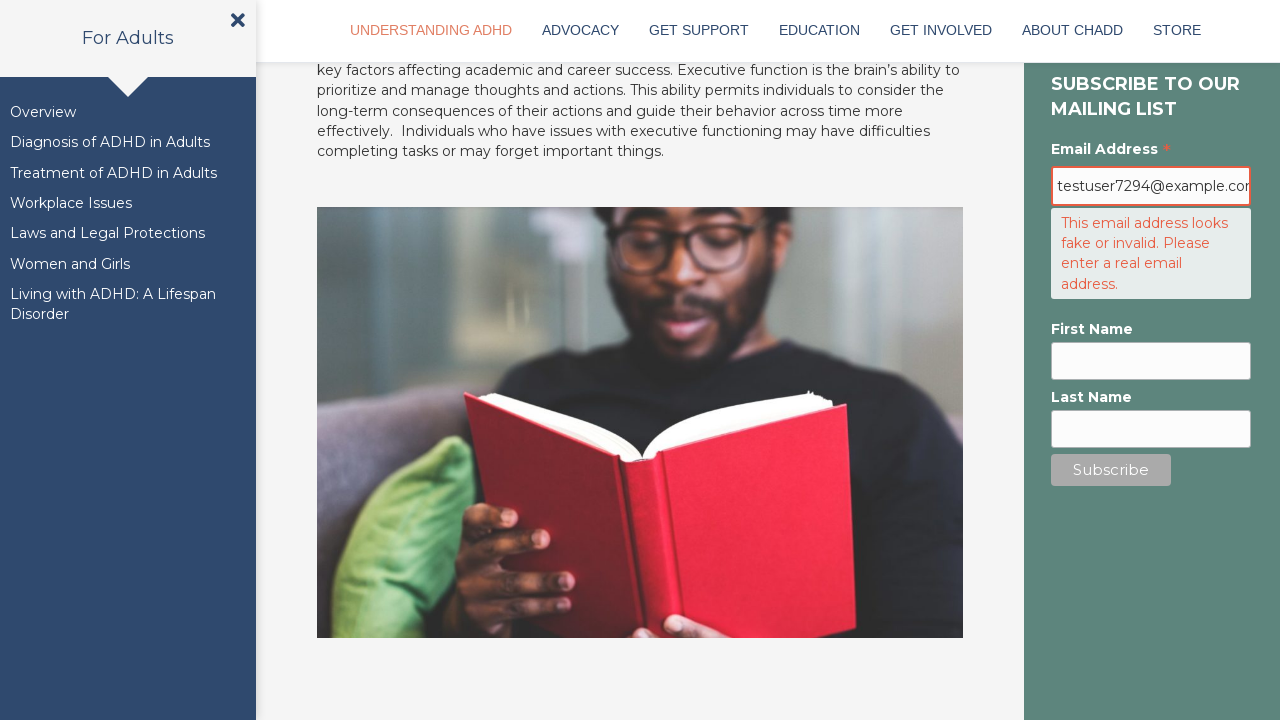